Tests that an error message is displayed when attempting to submit an empty login form without entering credentials

Starting URL: https://www.saucedemo.com/

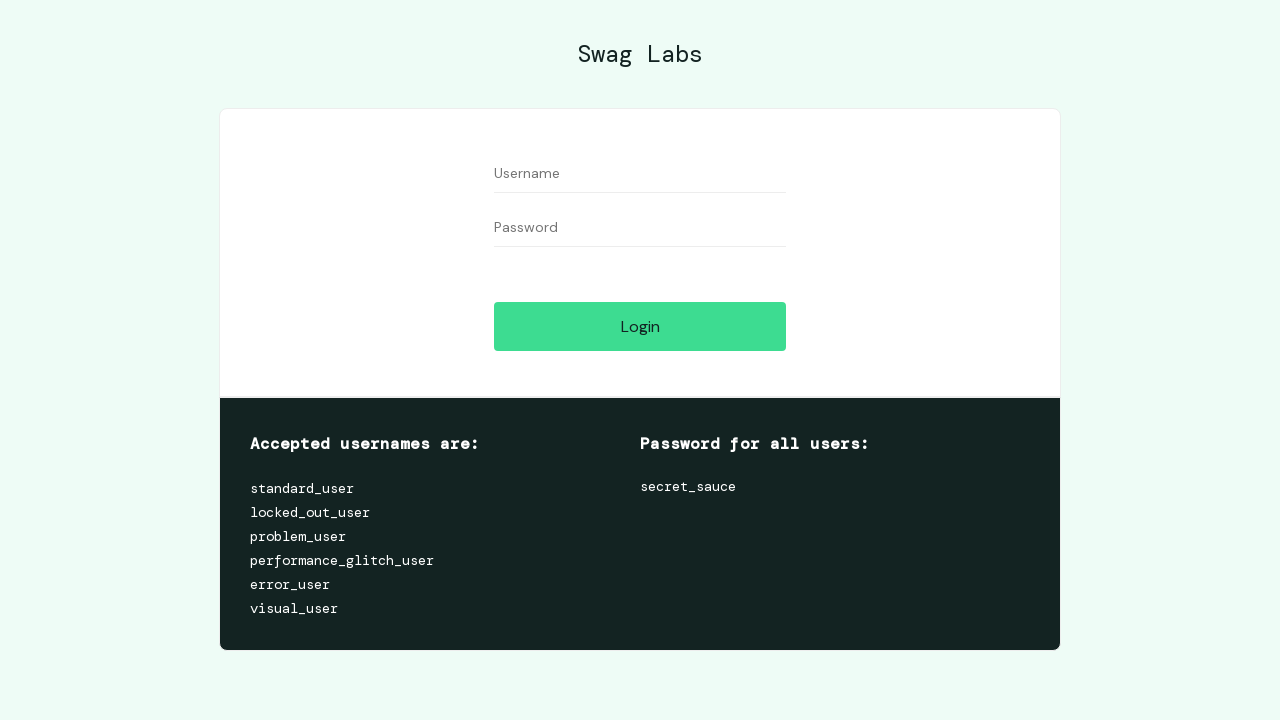

Navigated to Sauce Demo login page
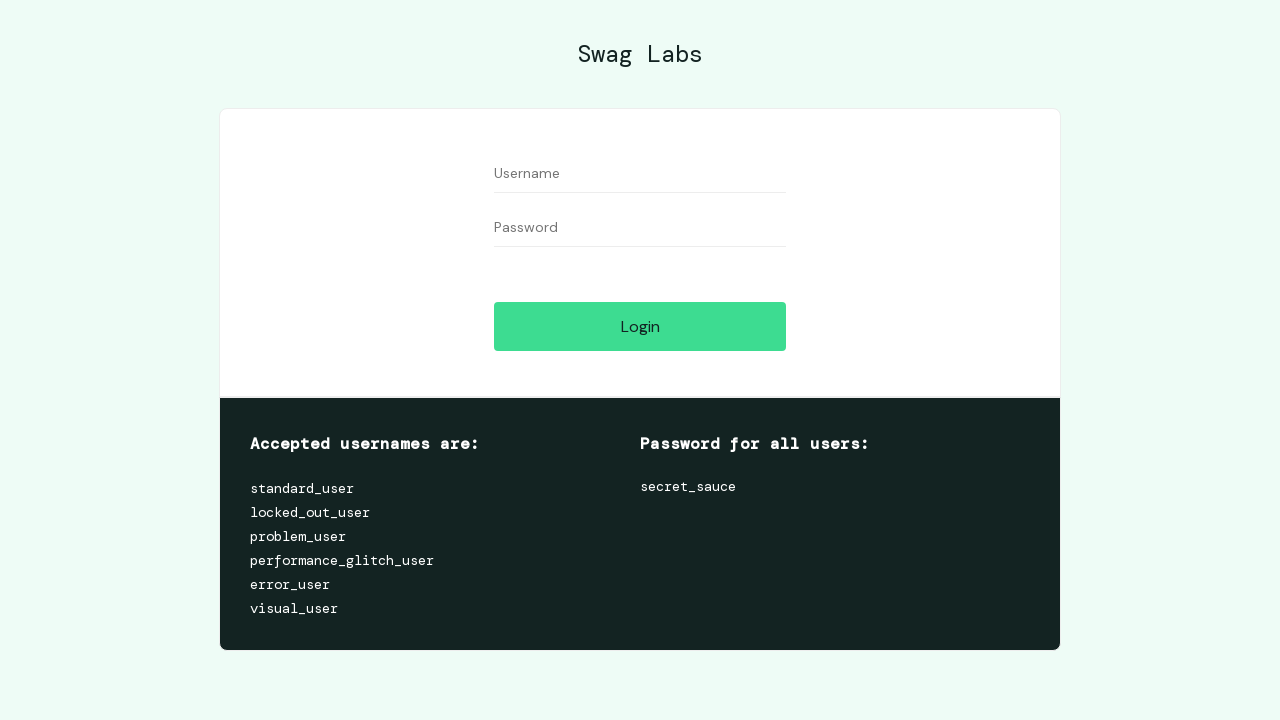

Clicked login button without entering credentials at (640, 326) on #login-button
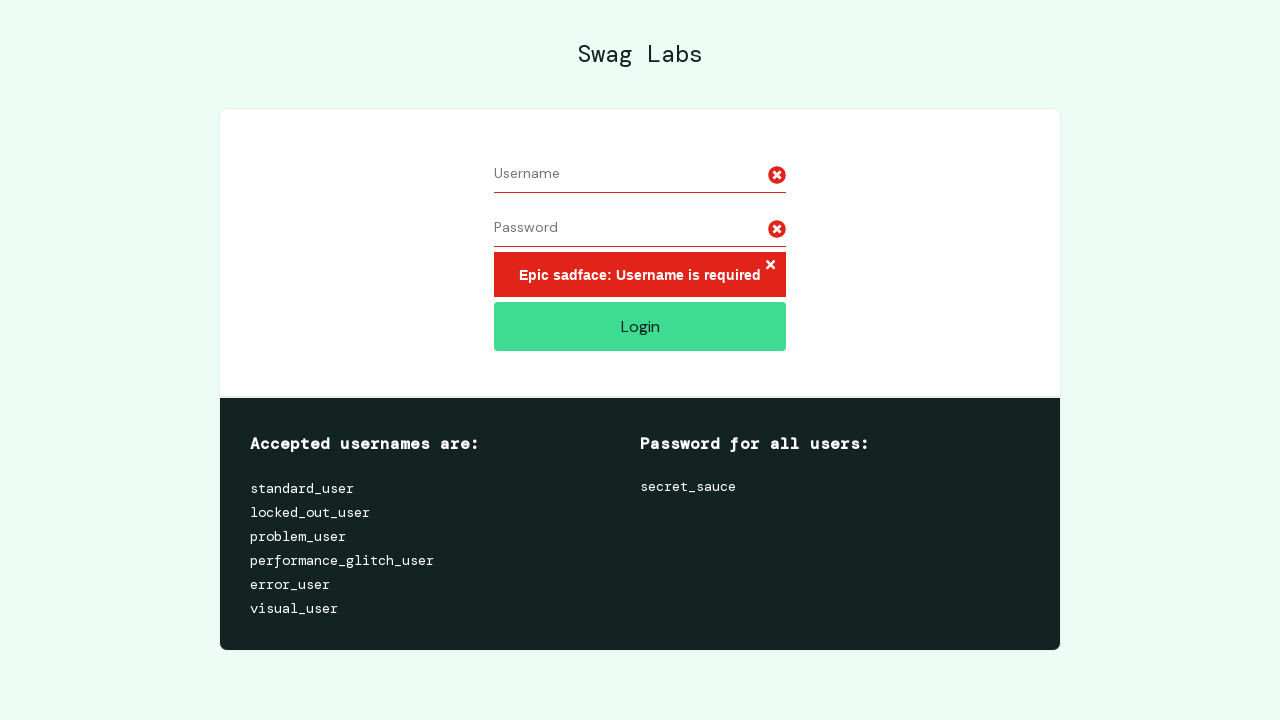

Error message displayed when submitting empty login form
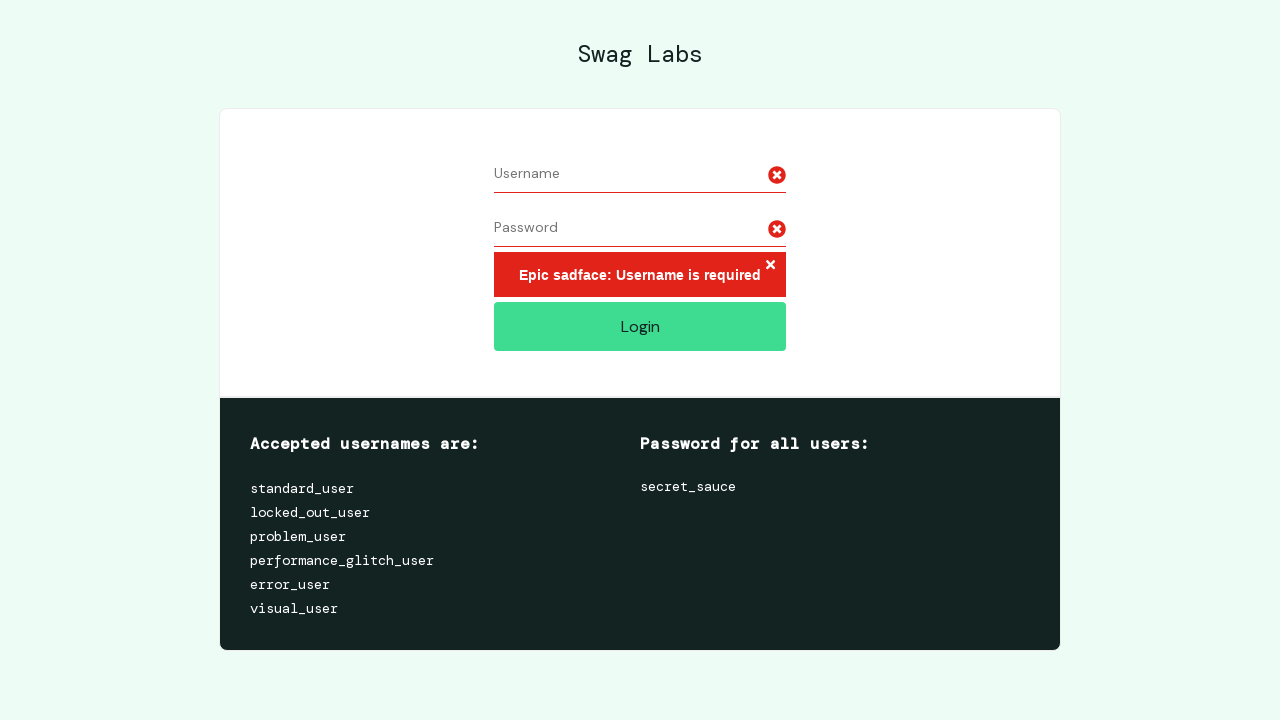

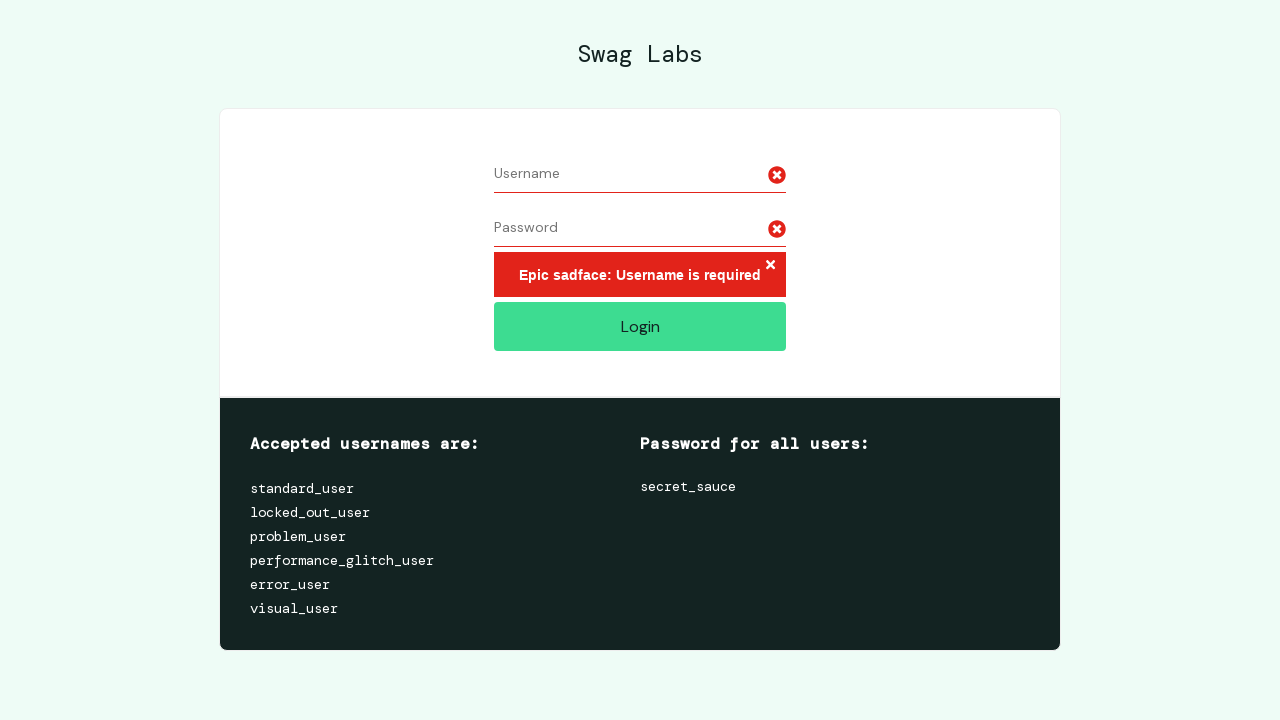